Tests AI chat functionality on deepai.org by entering a text message in the chatbox and clicking the submit button to send the message.

Starting URL: https://deepai.org/chat

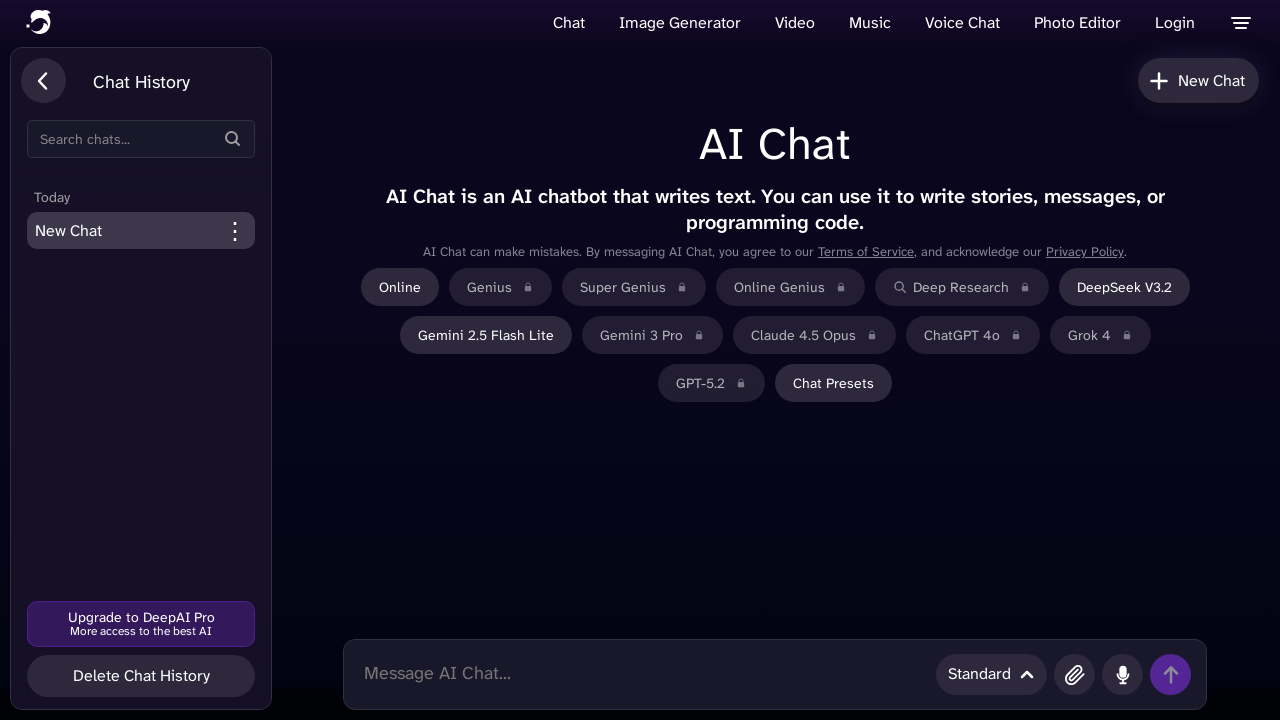

Chatbox element loaded
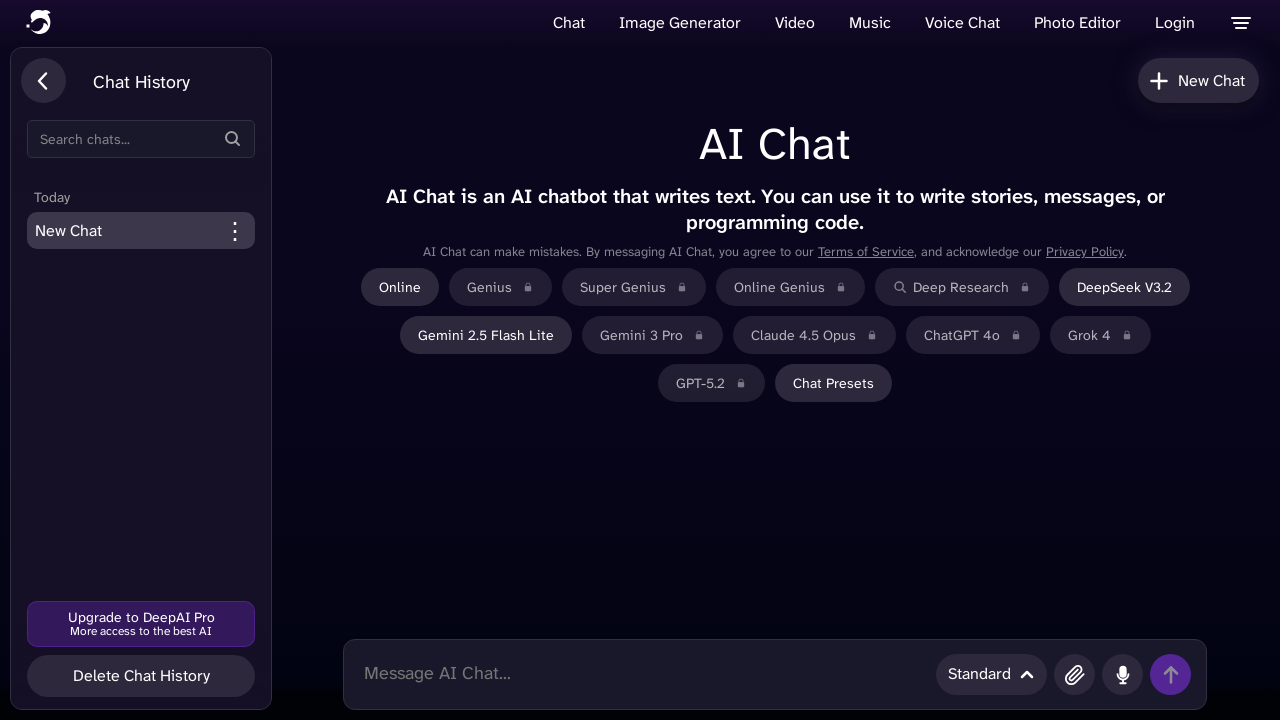

Entered test message in chatbox: 'Hello, I am testing this AI chatbot. Can you help me understand how you work?' on .chatbox
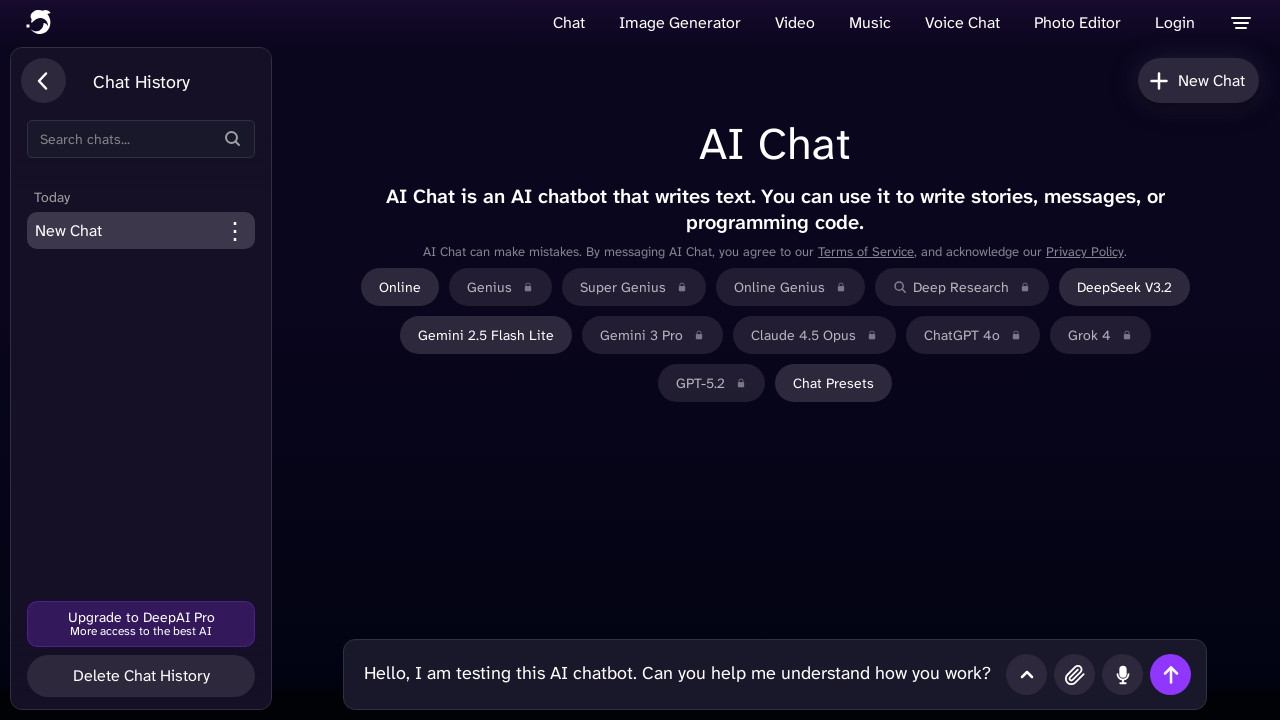

Clicked submit button to send message at (1170, 674) on #chatSubmitButton
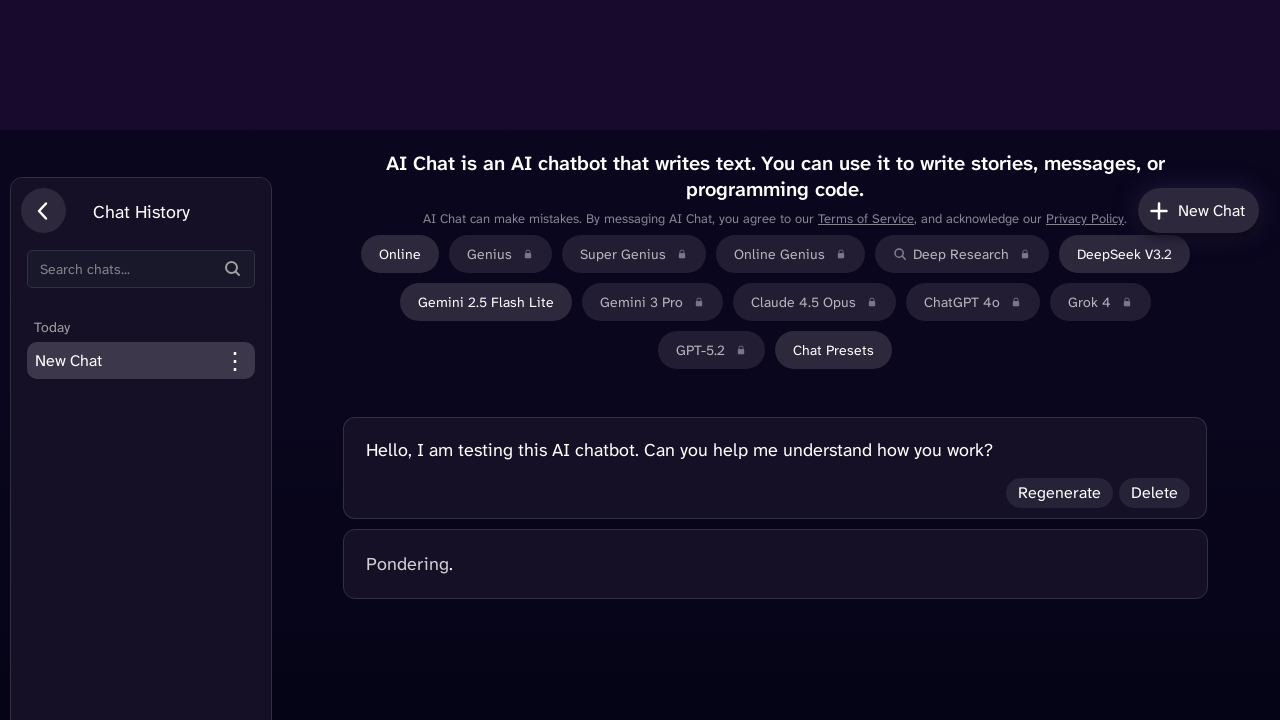

Waited 2 seconds for AI response
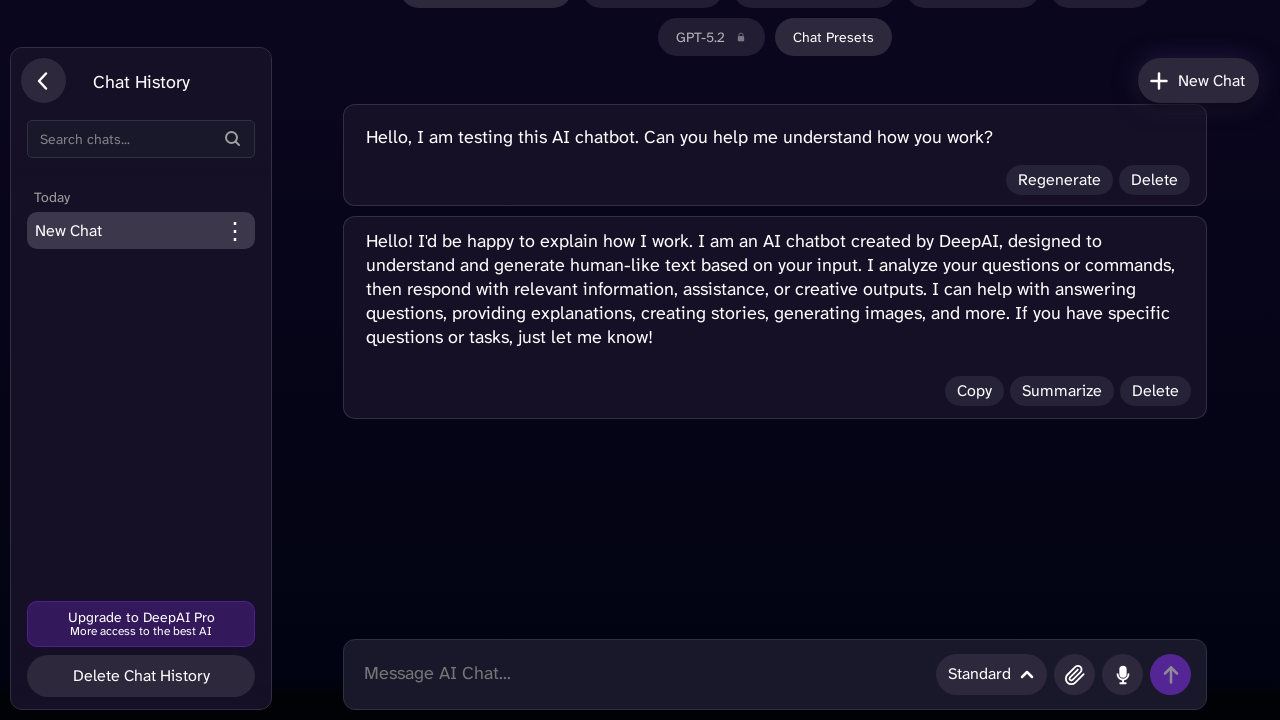

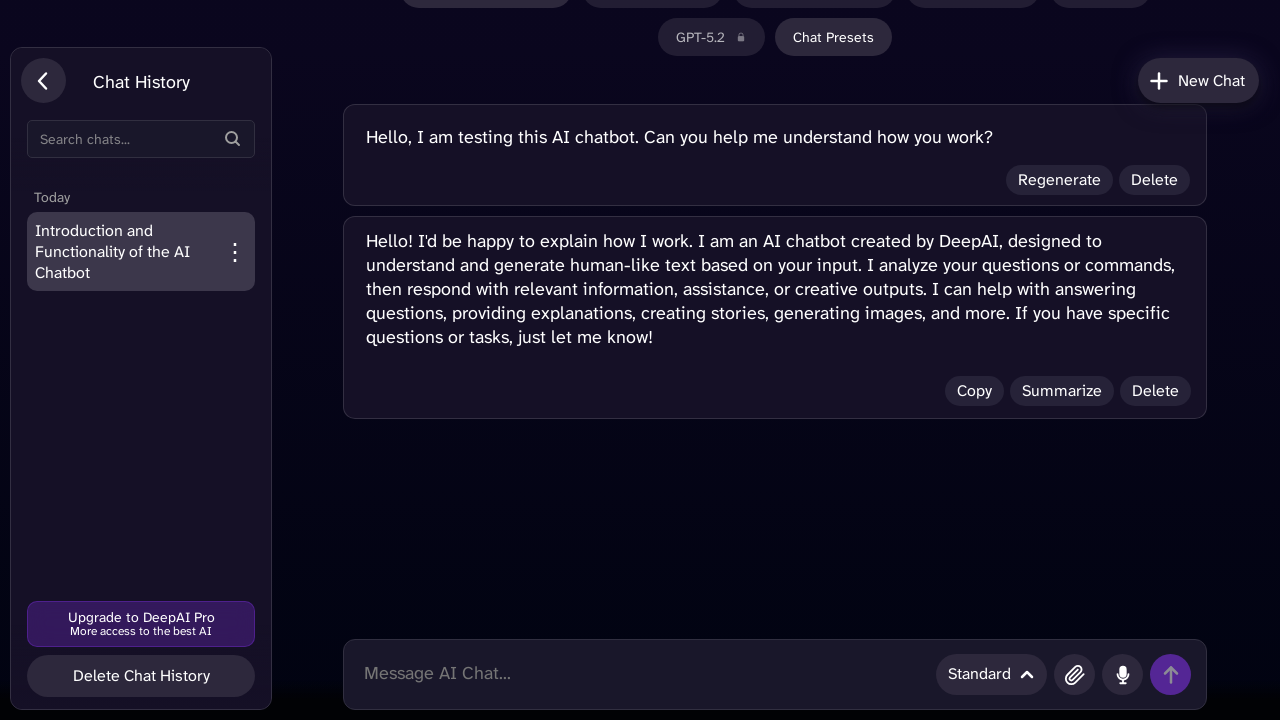